Tests marking all todo items as completed using the 'Mark all as complete' checkbox

Starting URL: https://demo.playwright.dev/todomvc

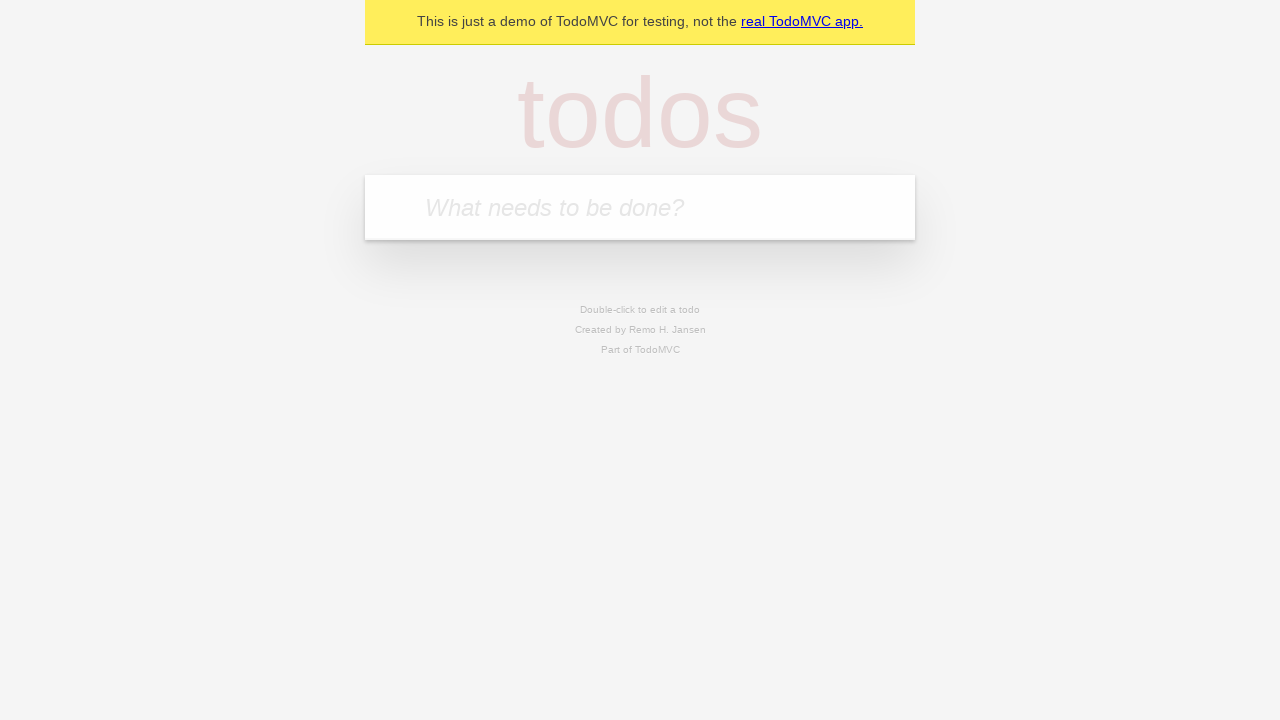

Located the todo input field
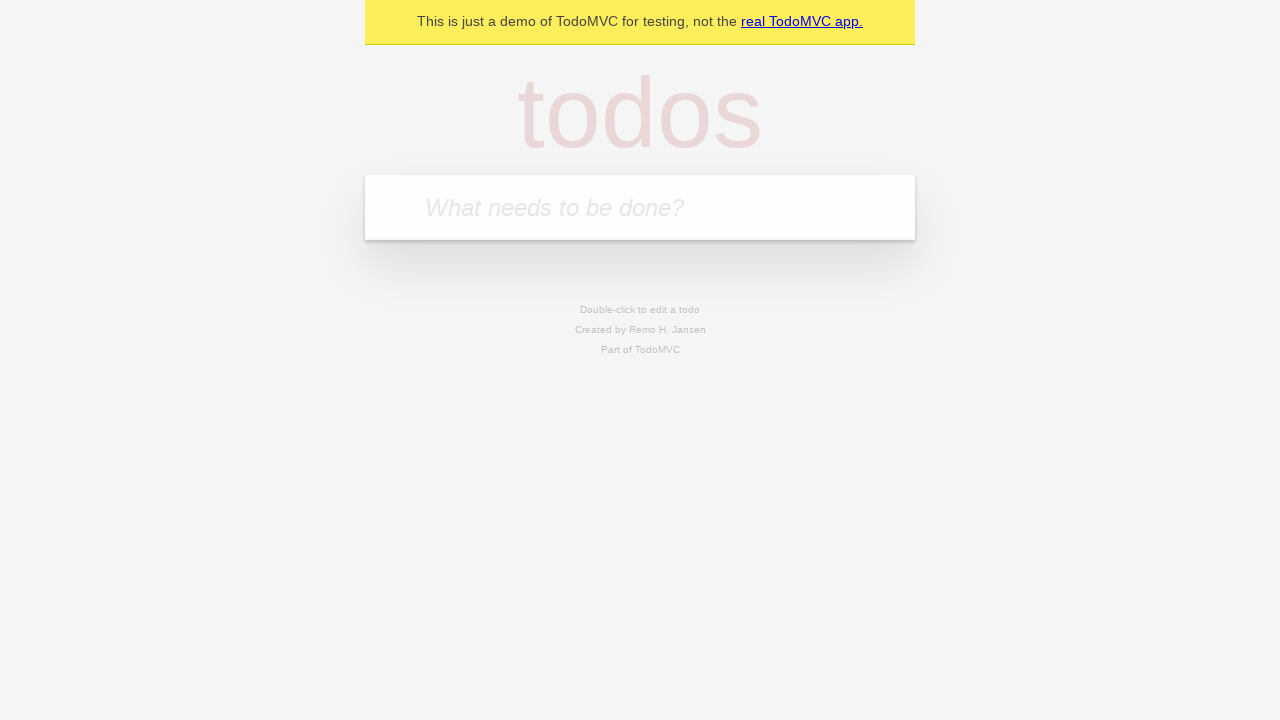

Filled todo input with 'buy some cheese' on internal:attr=[placeholder="What needs to be done?"i]
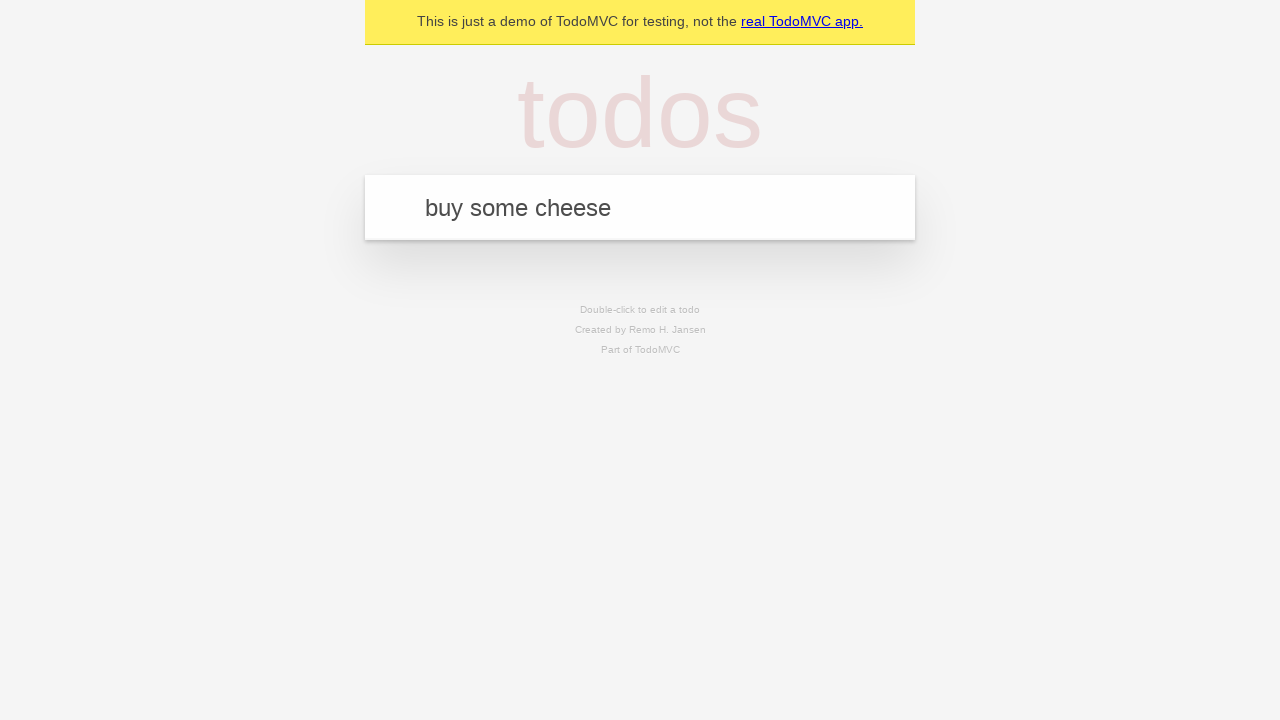

Pressed Enter to add 'buy some cheese' to the todo list on internal:attr=[placeholder="What needs to be done?"i]
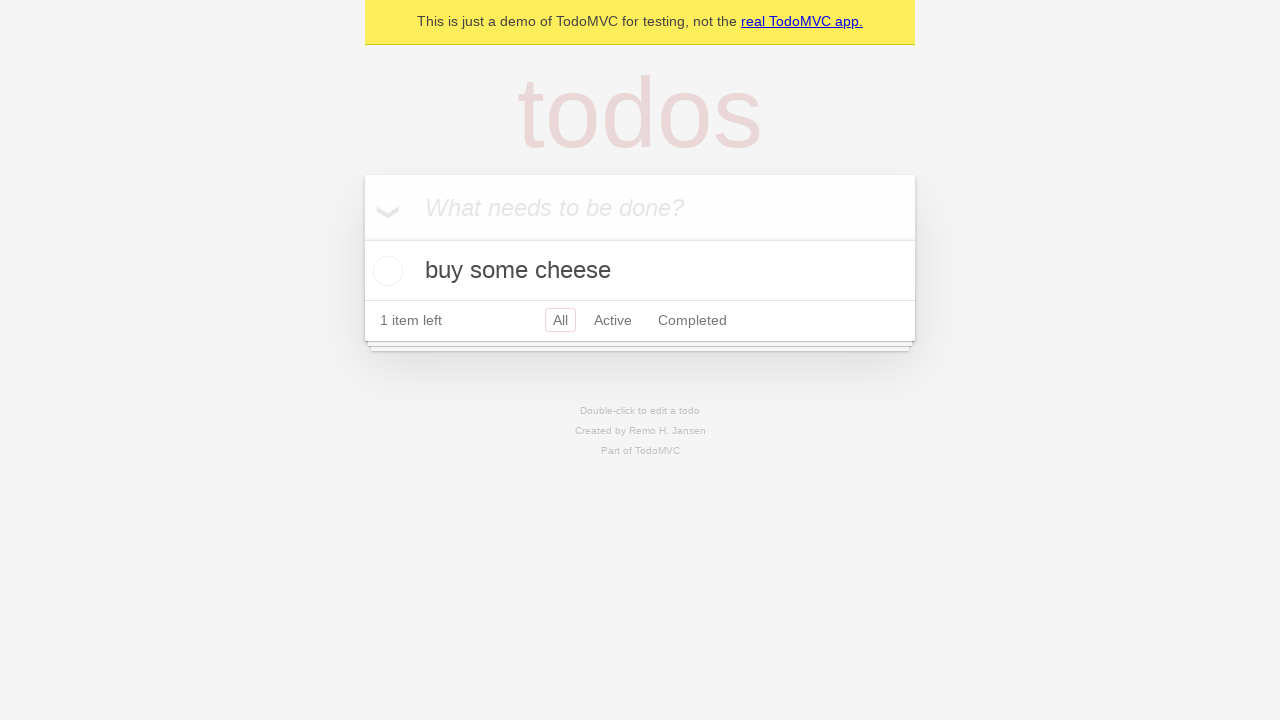

Filled todo input with 'feed the cat' on internal:attr=[placeholder="What needs to be done?"i]
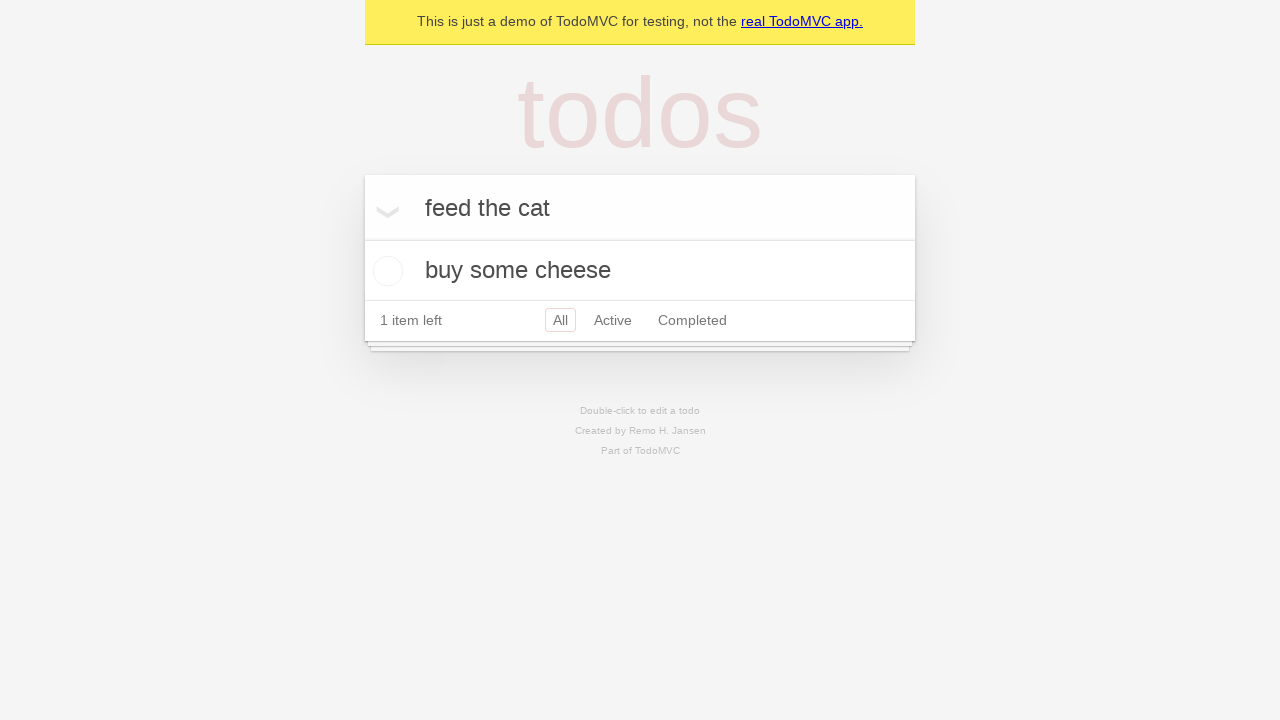

Pressed Enter to add 'feed the cat' to the todo list on internal:attr=[placeholder="What needs to be done?"i]
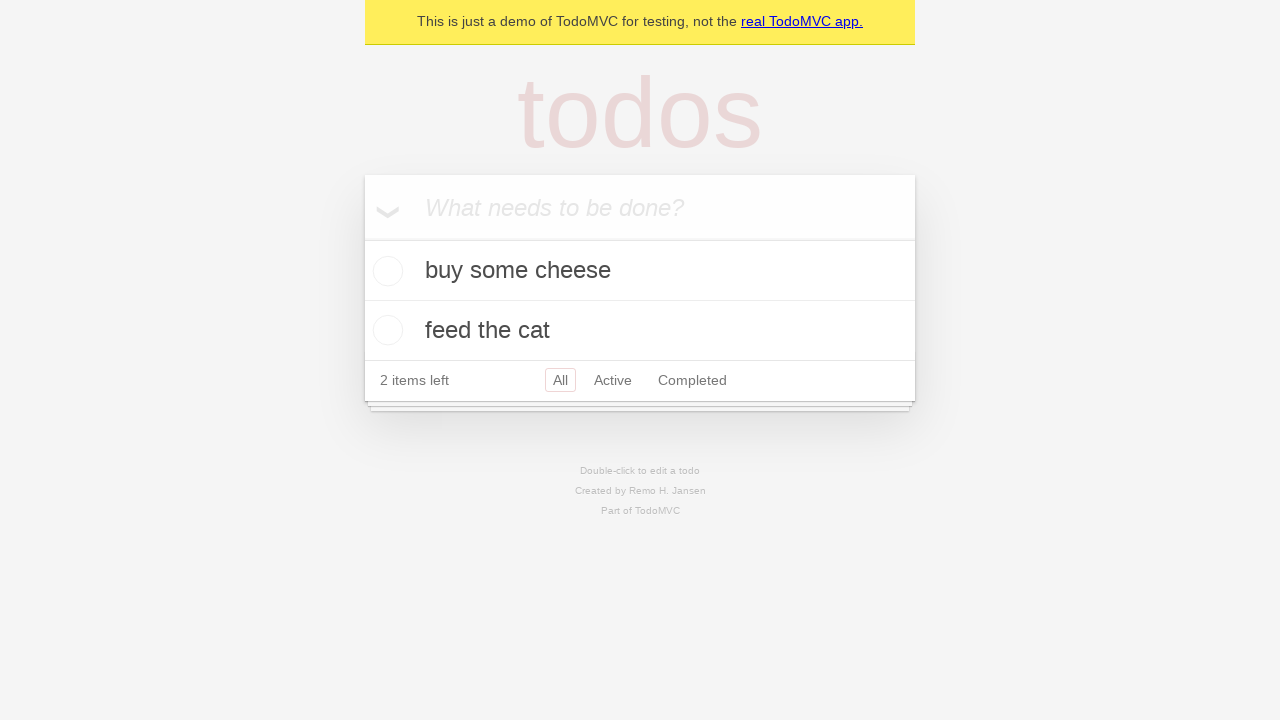

Filled todo input with 'book a doctors appointment' on internal:attr=[placeholder="What needs to be done?"i]
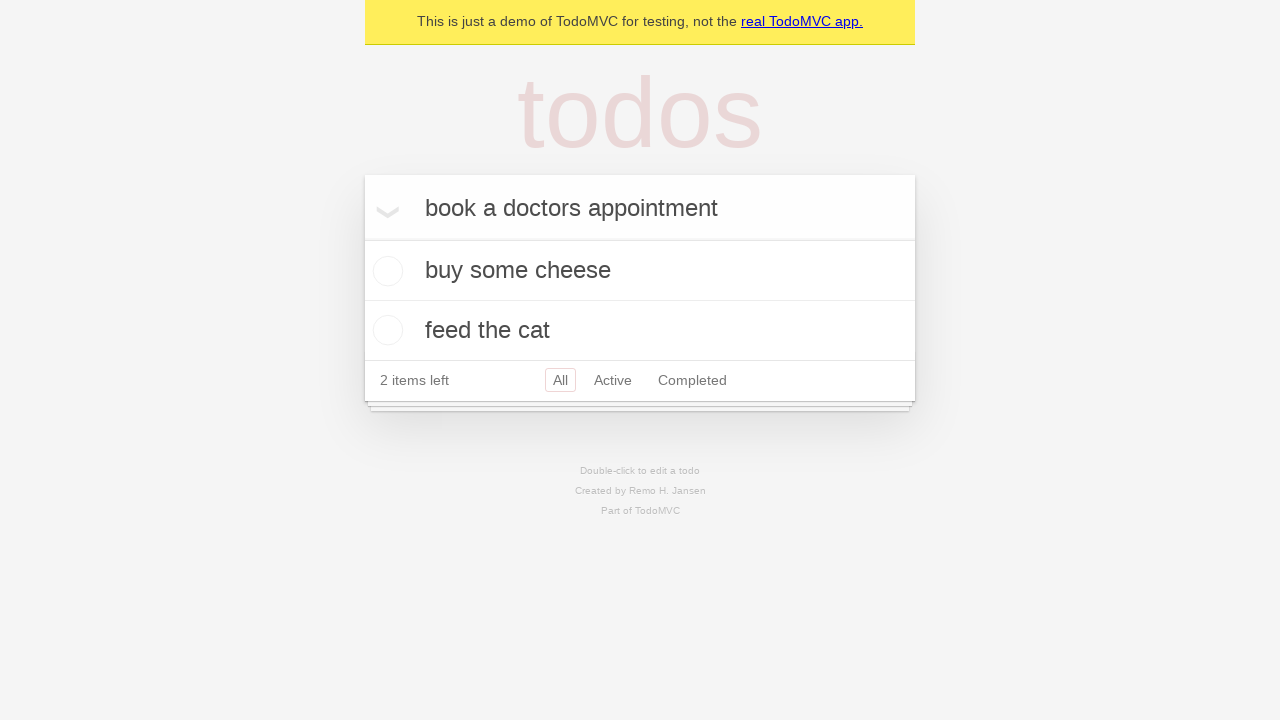

Pressed Enter to add 'book a doctors appointment' to the todo list on internal:attr=[placeholder="What needs to be done?"i]
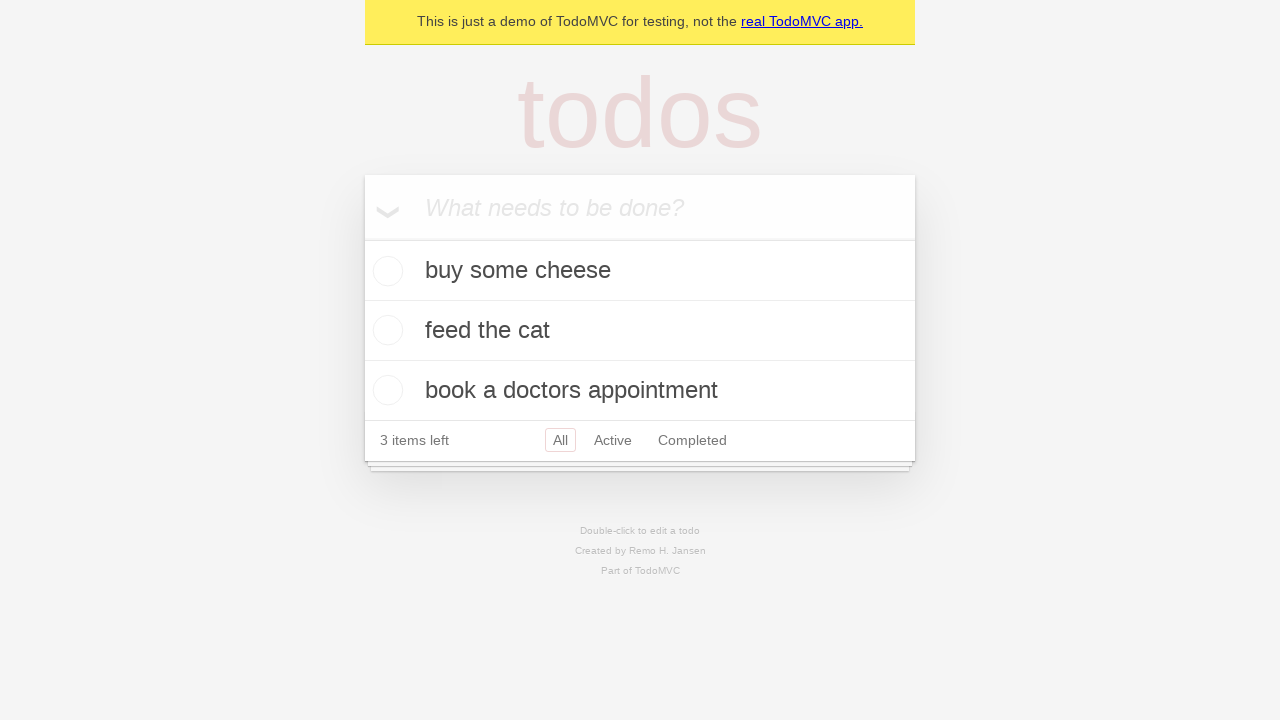

Waited for all three todo items to appear
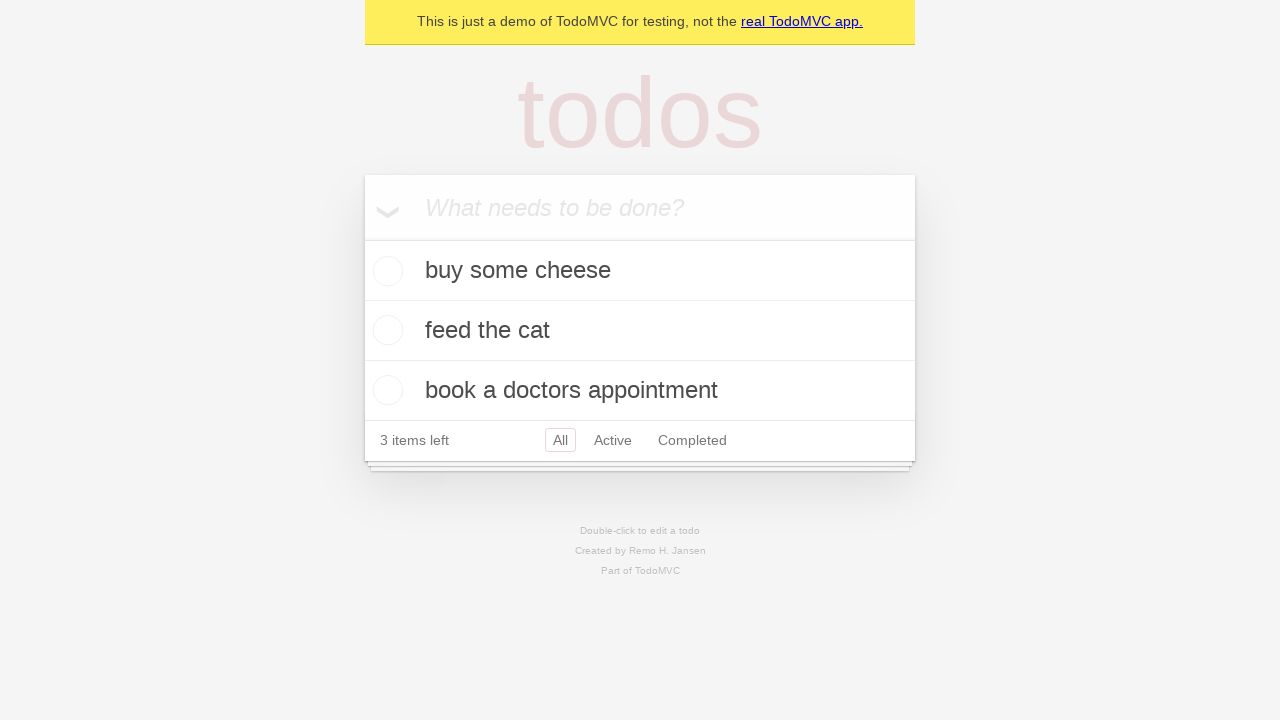

Clicked 'Mark all as complete' checkbox to mark all todos as completed at (362, 238) on internal:label="Mark all as complete"i
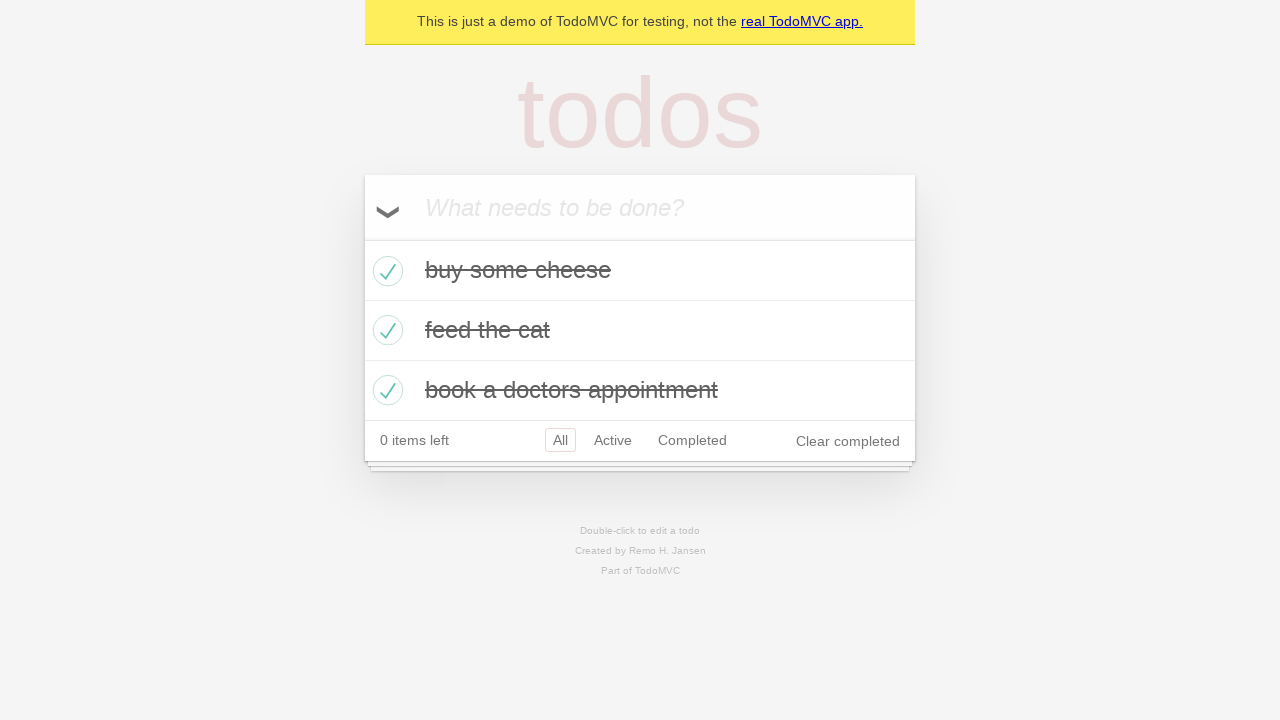

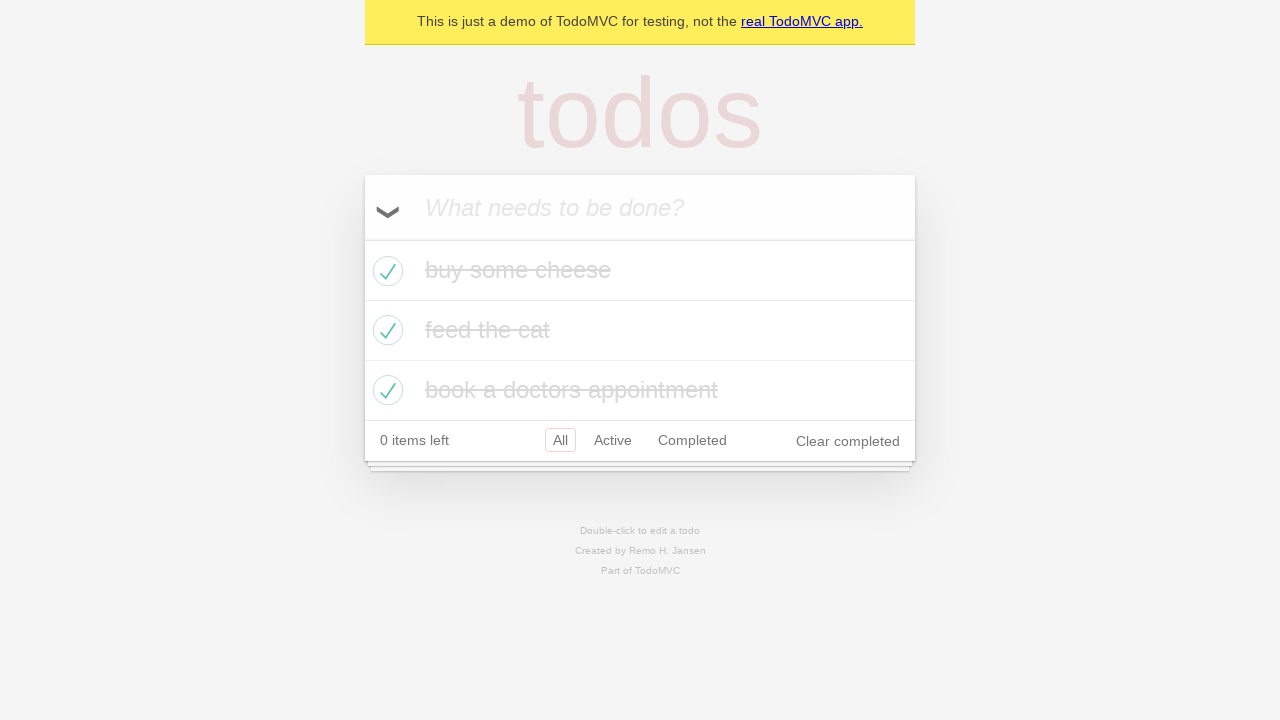